Tests file upload functionality on W3Schools tryit editor by switching to iframe and uploading a file

Starting URL: https://www.w3schools.com/jsref/tryit.asp?filename=tryjsref_fileupload_get

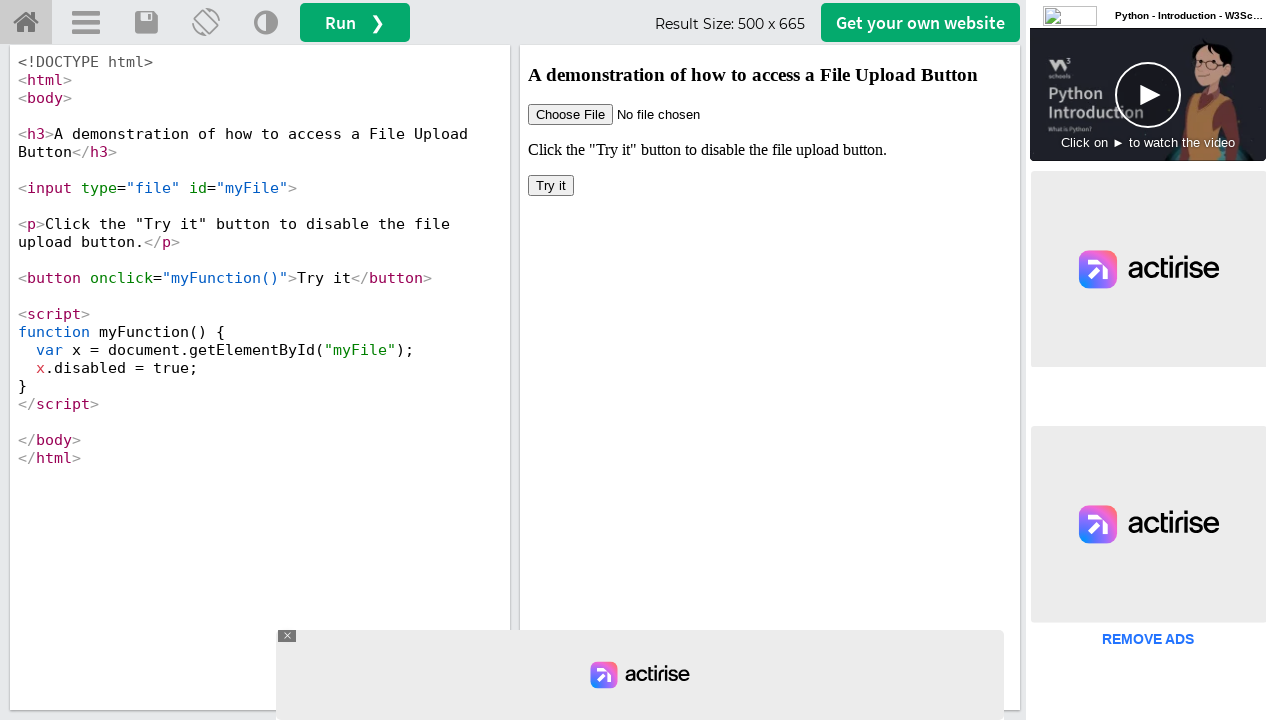

Created temporary test file for upload
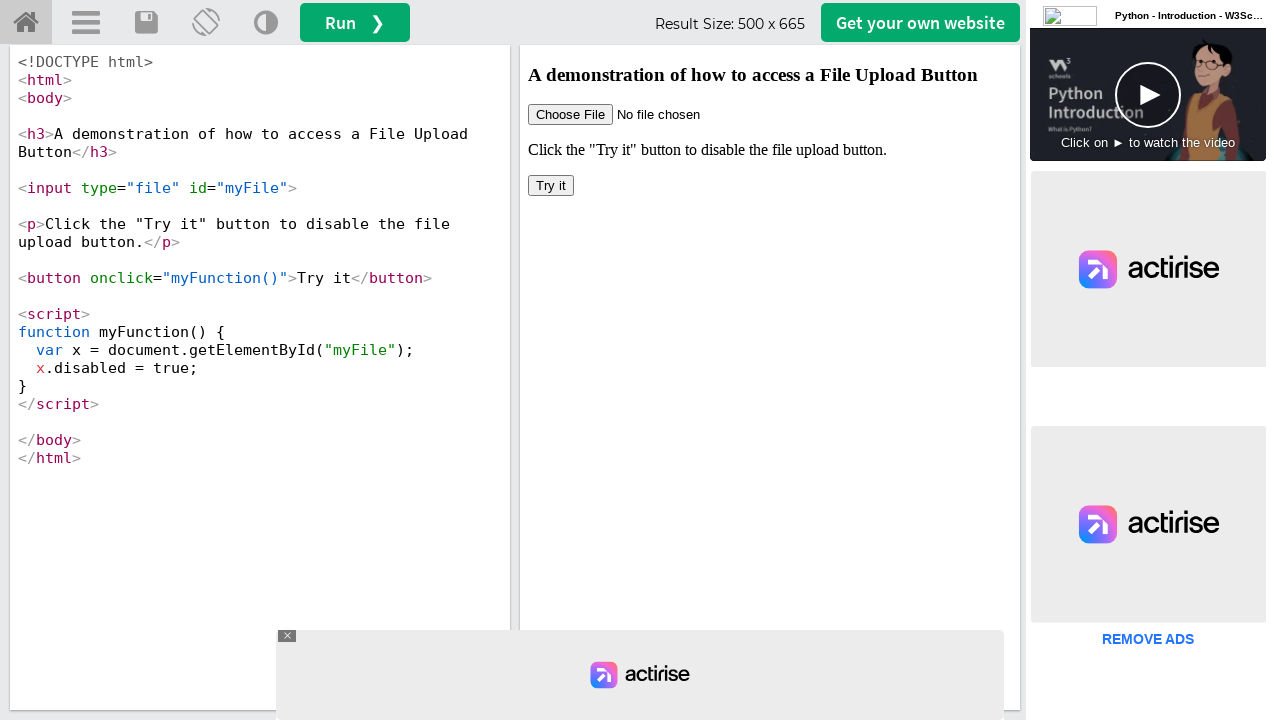

Located iframe#iframeResult for file upload
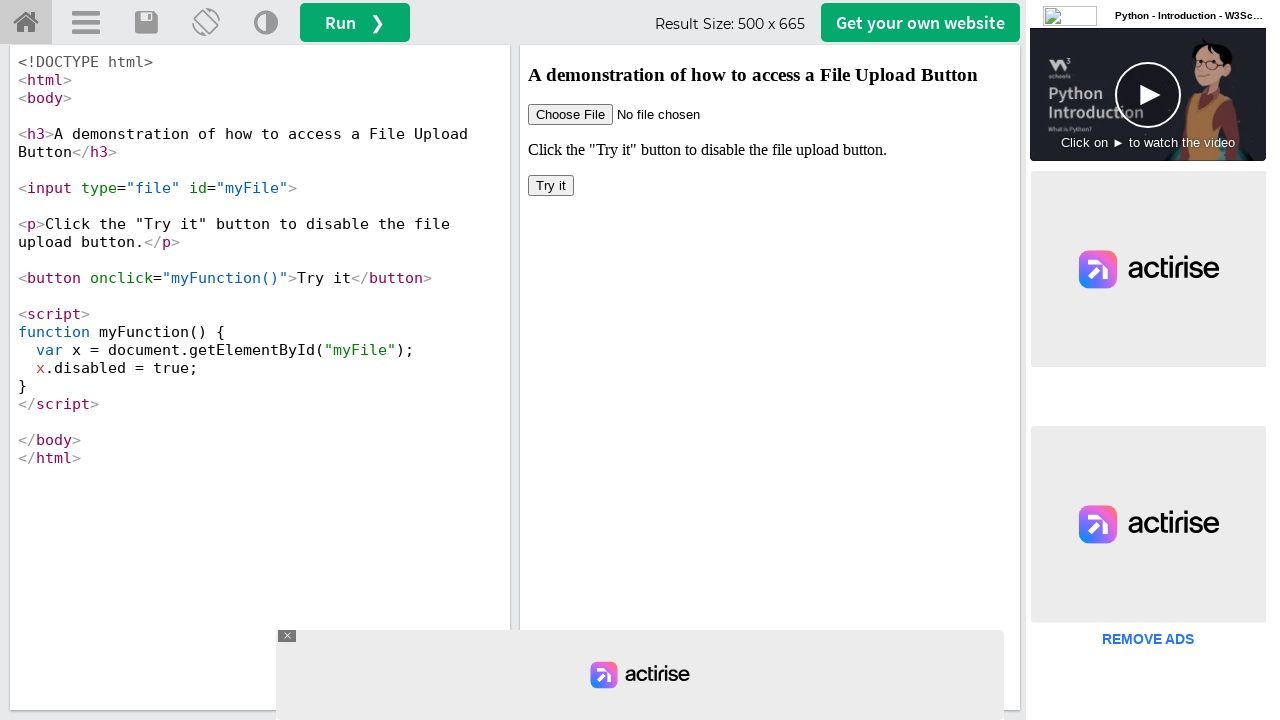

Uploaded file to #myFile input element in iframe
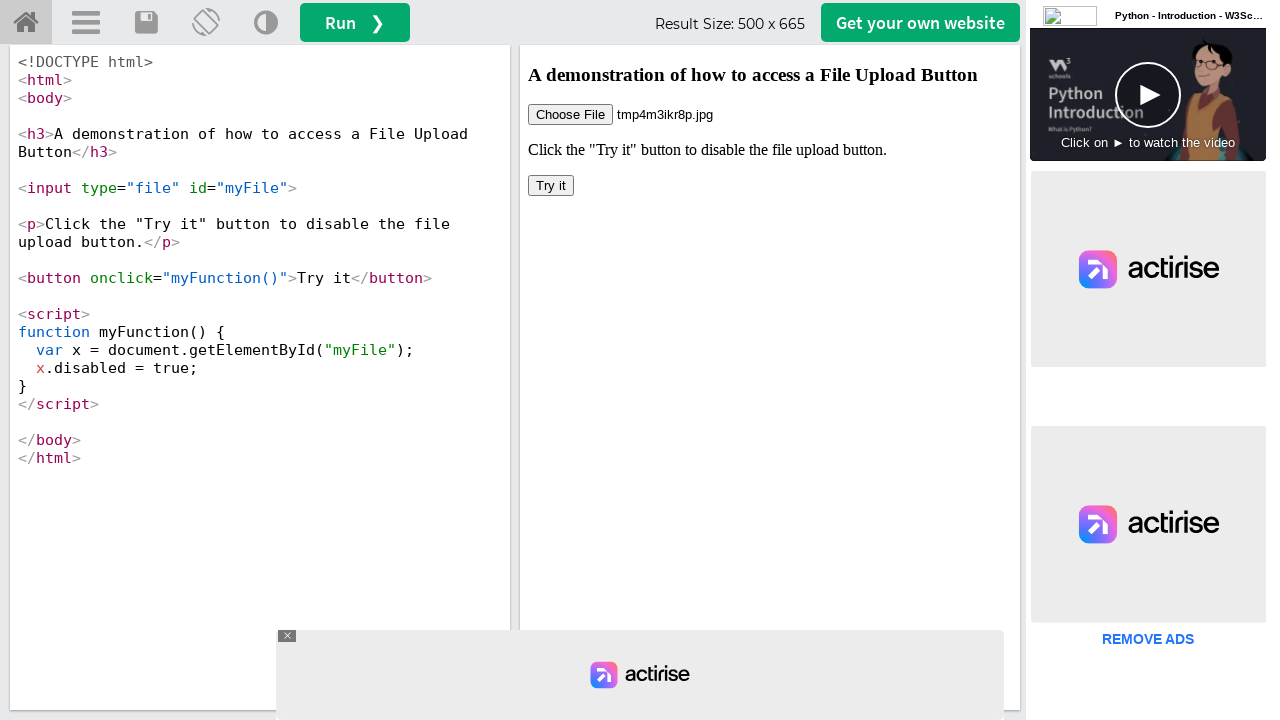

Waited 1 second for file upload to process
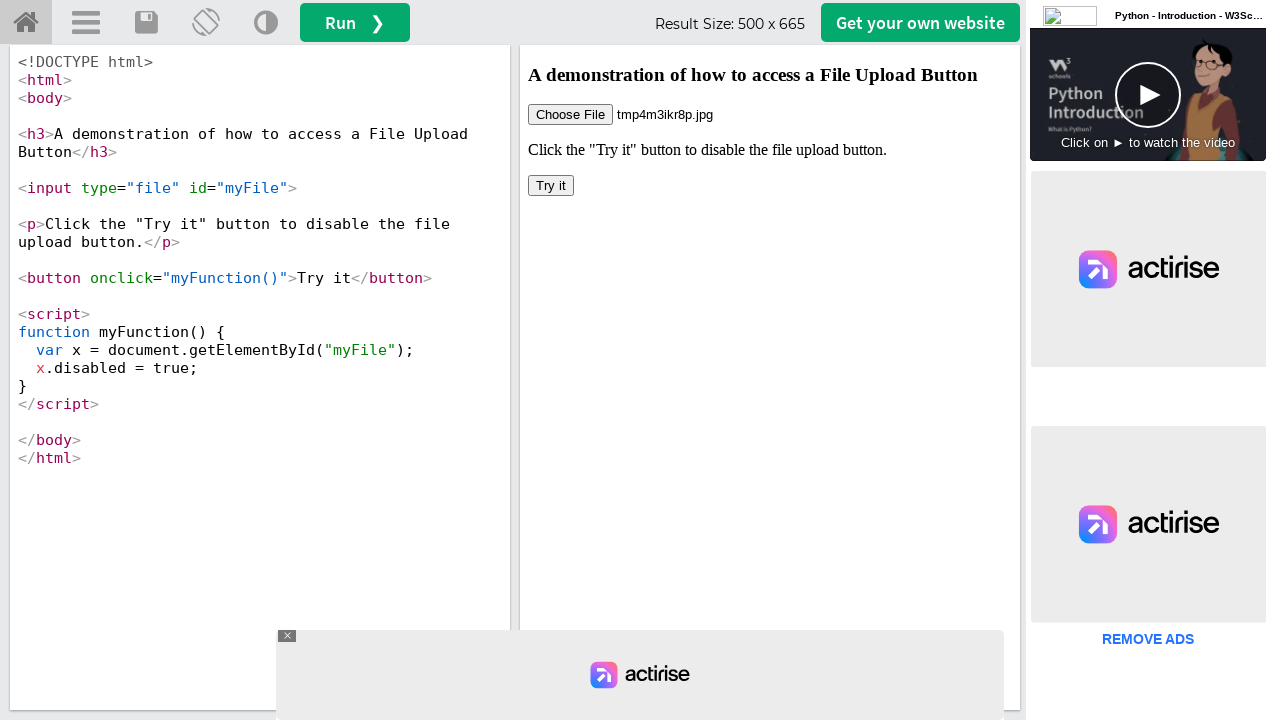

Cleaned up temporary test file
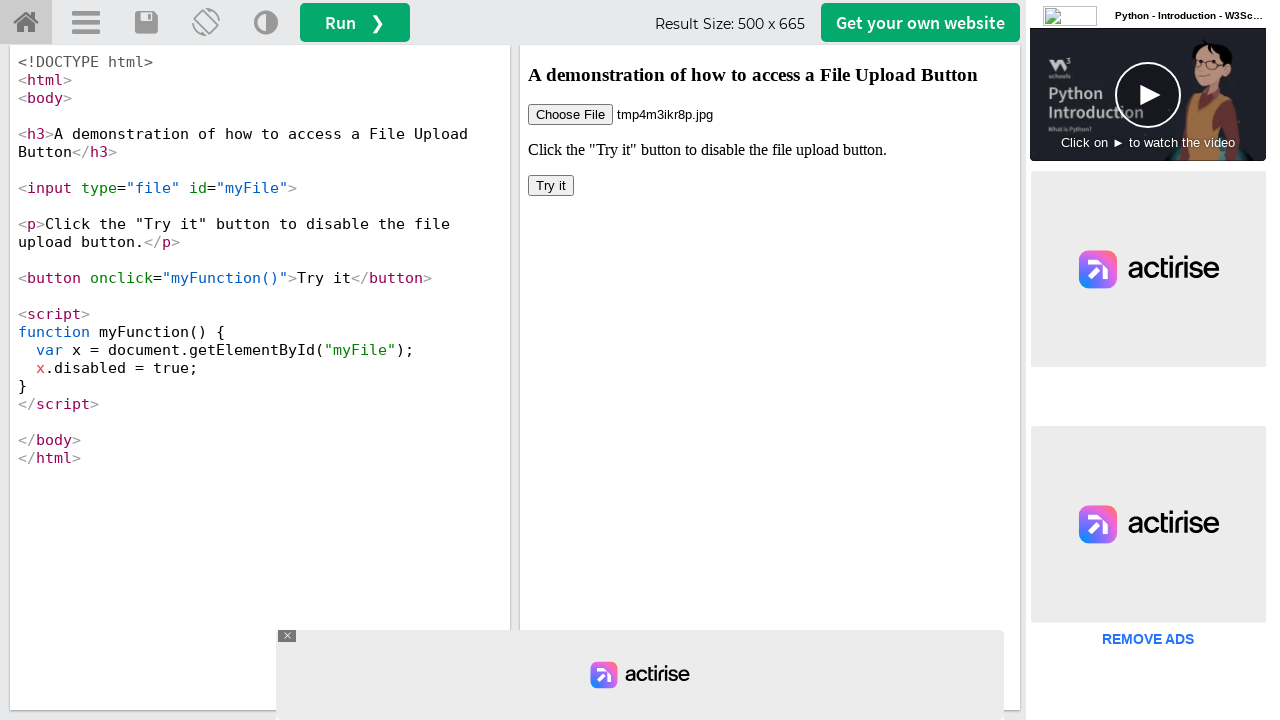

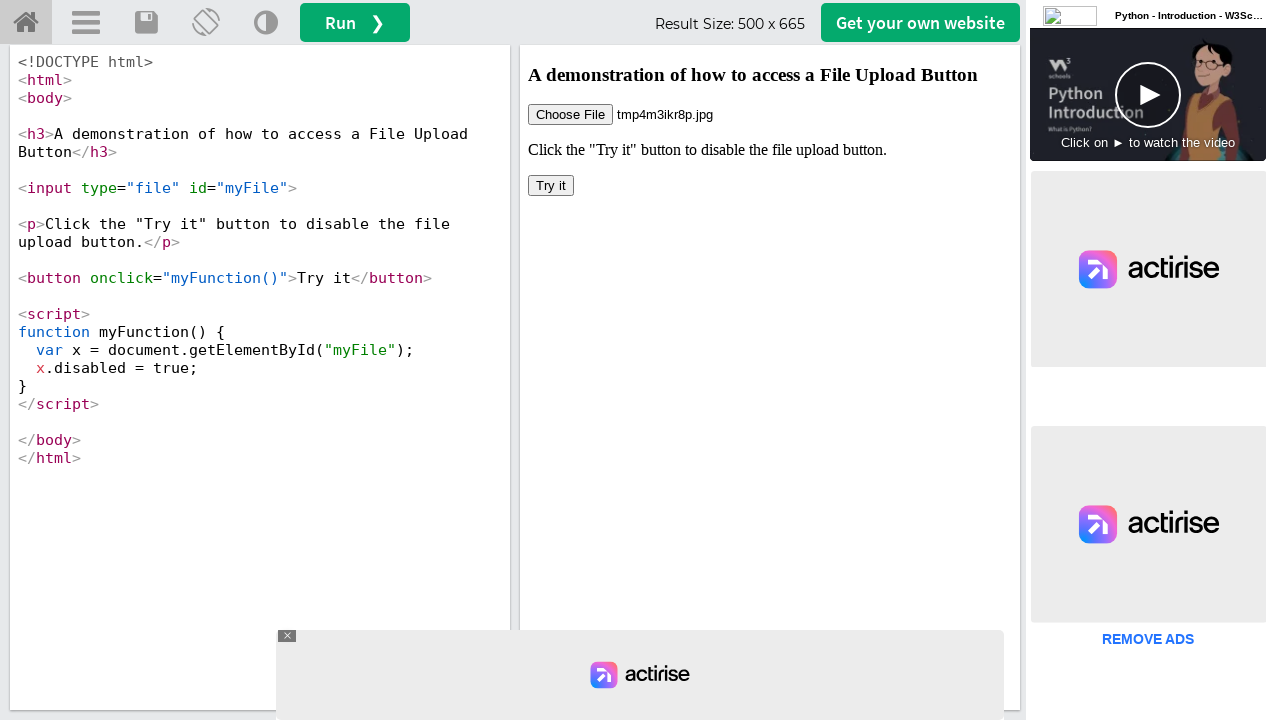